Tests the Forgot Password link on the OrangeHRM login page by clicking the forgot password link, then clicking a button (Cancel) to return to the login page, and verifying the URL returns to the login page.

Starting URL: https://opensource-demo.orangehrmlive.com/web/index.php/auth/login

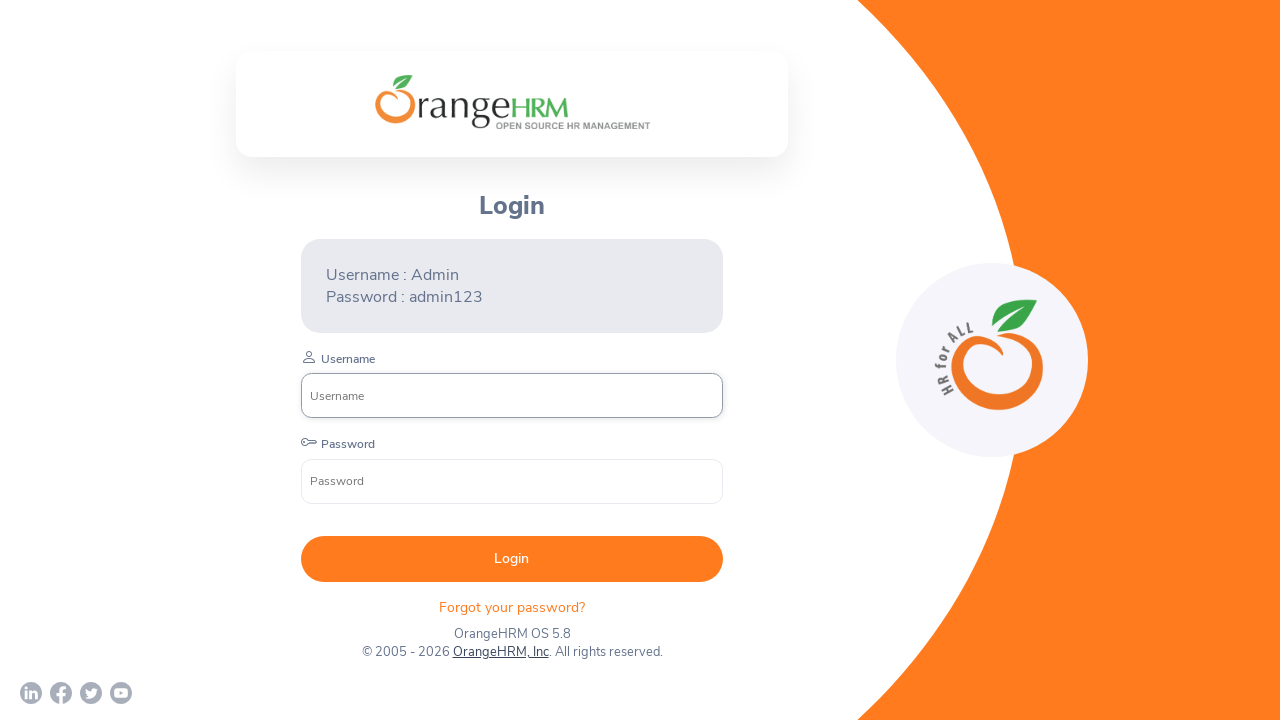

Clicked 'Forgot your password?' link on login page at (512, 607) on xpath=//div[@class='orangehrm-login-forgot']/p
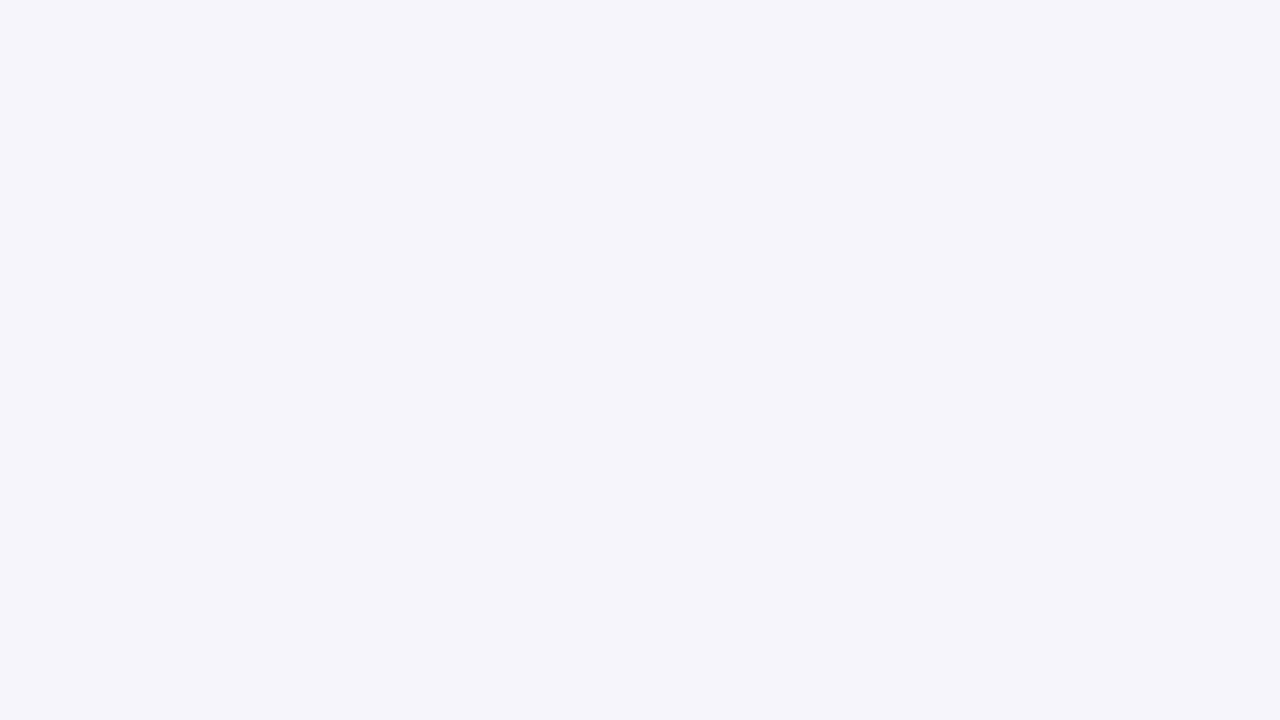

Forgot password page loaded and network idle
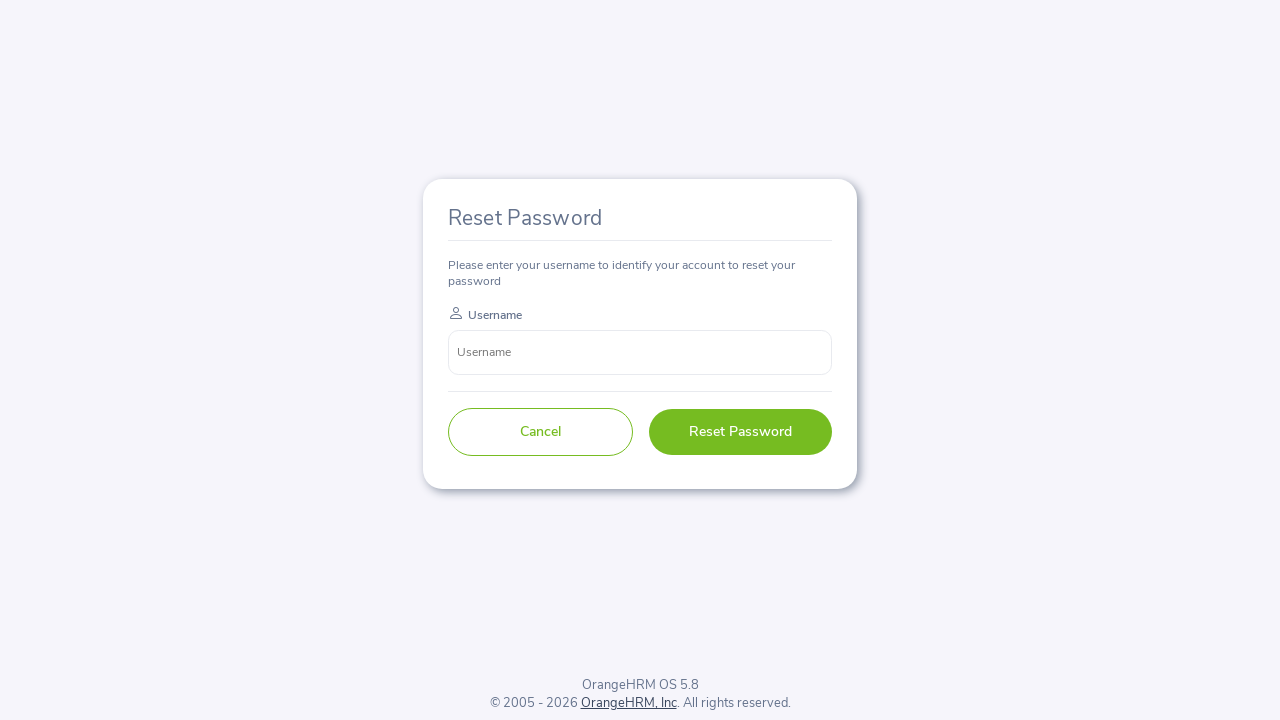

Clicked Cancel button on forgot password page at (540, 432) on xpath=//button
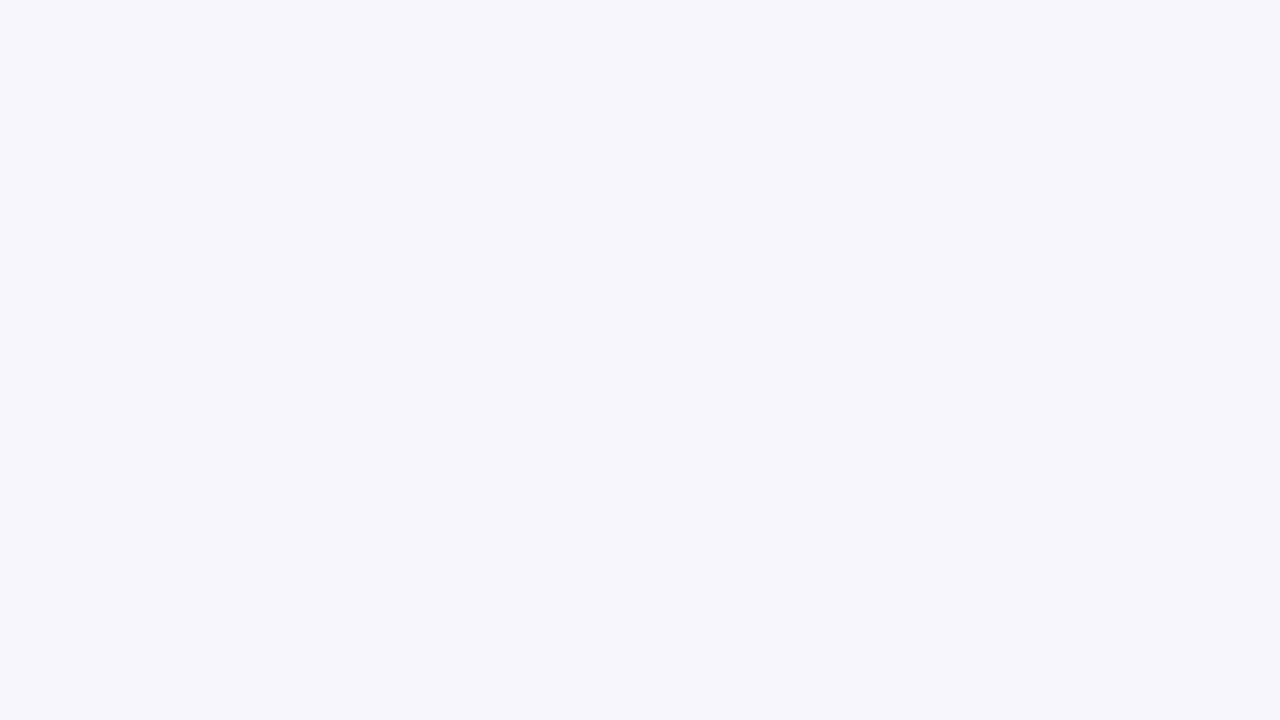

Navigated back to login page URL
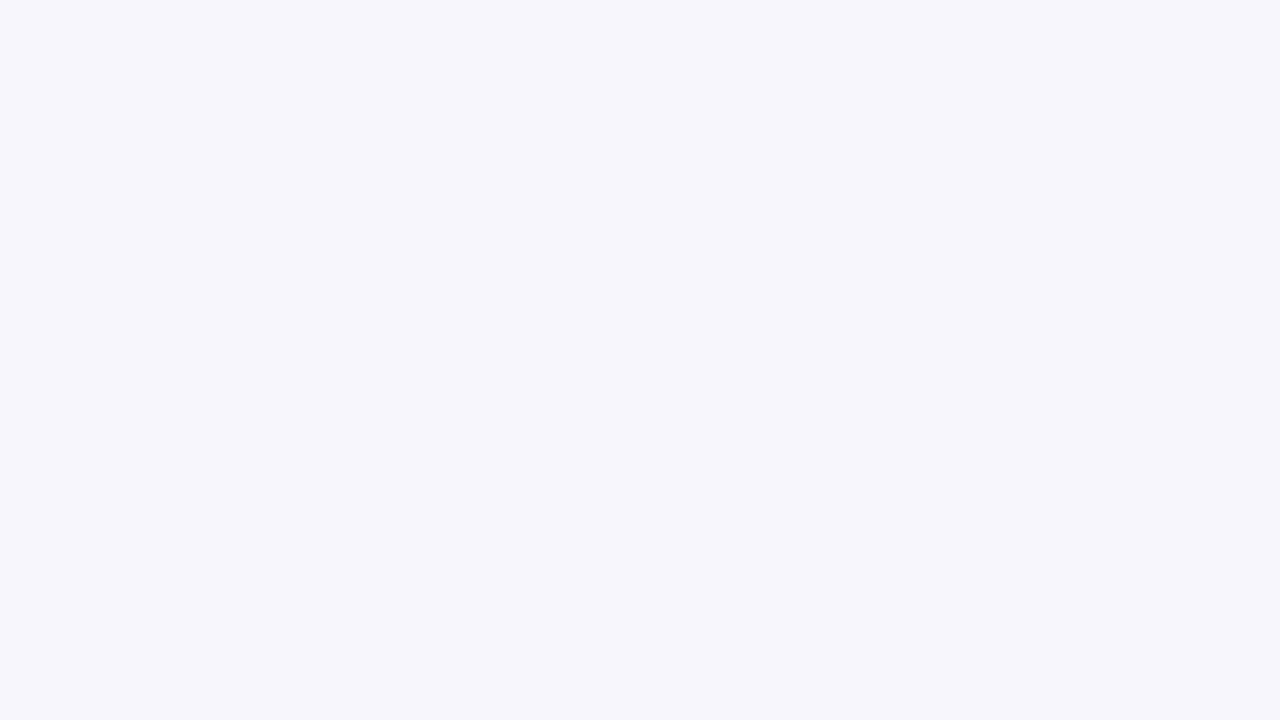

Verified URL is login page - test passed
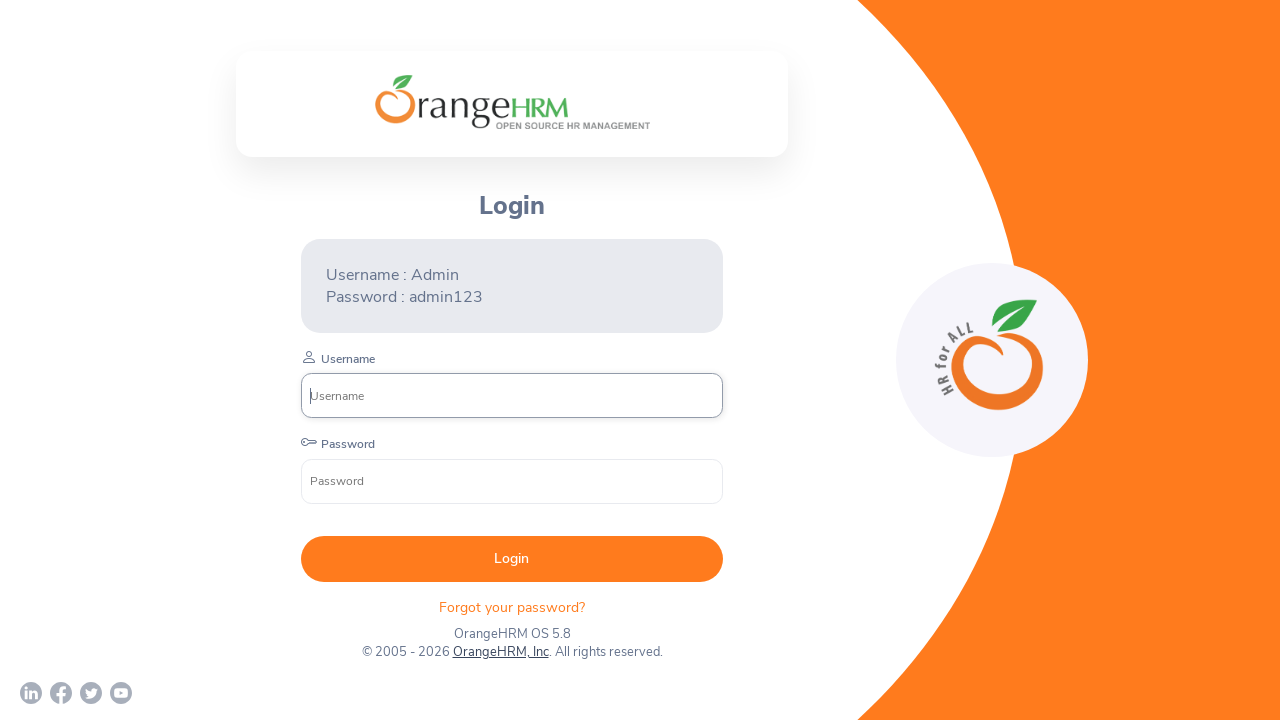

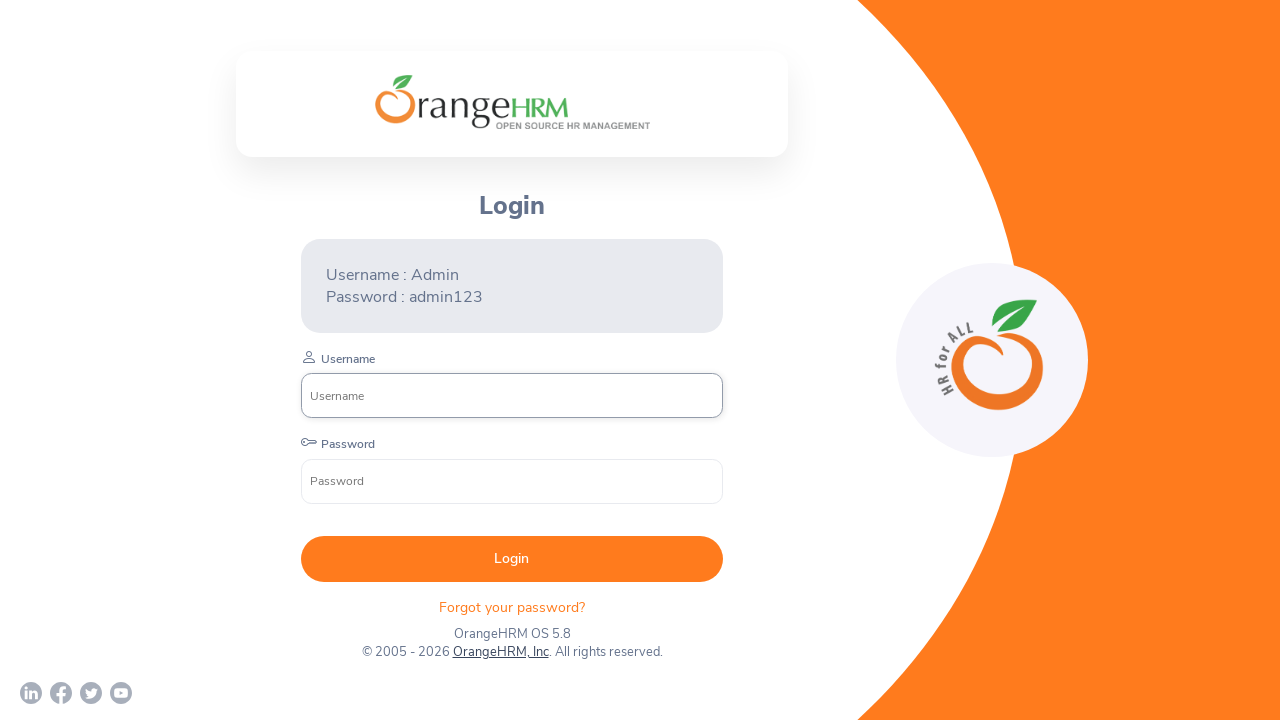